Tests voting functionality without being logged in by attempting to vote on different car models and verifying that login is required

Starting URL: https://buggy.justtestit.org

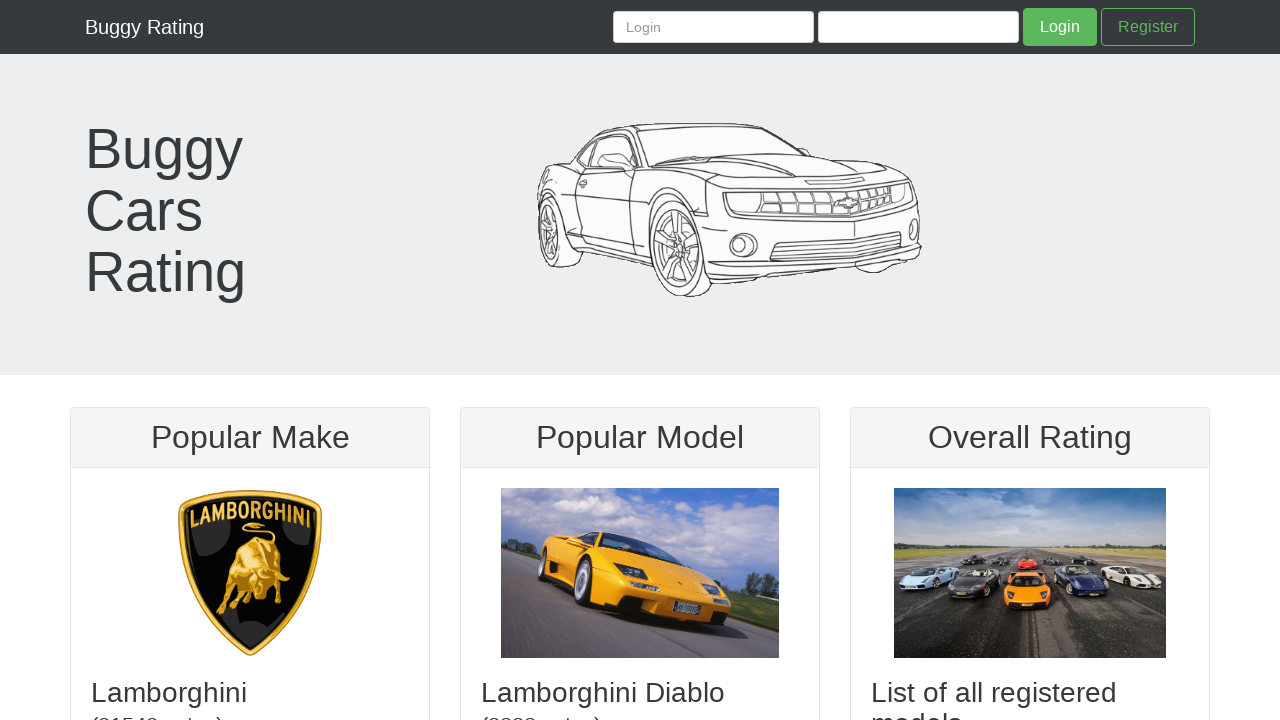

Clicked on Lamborghini make at (250, 573) on xpath=//img[@title='Lamborghini']
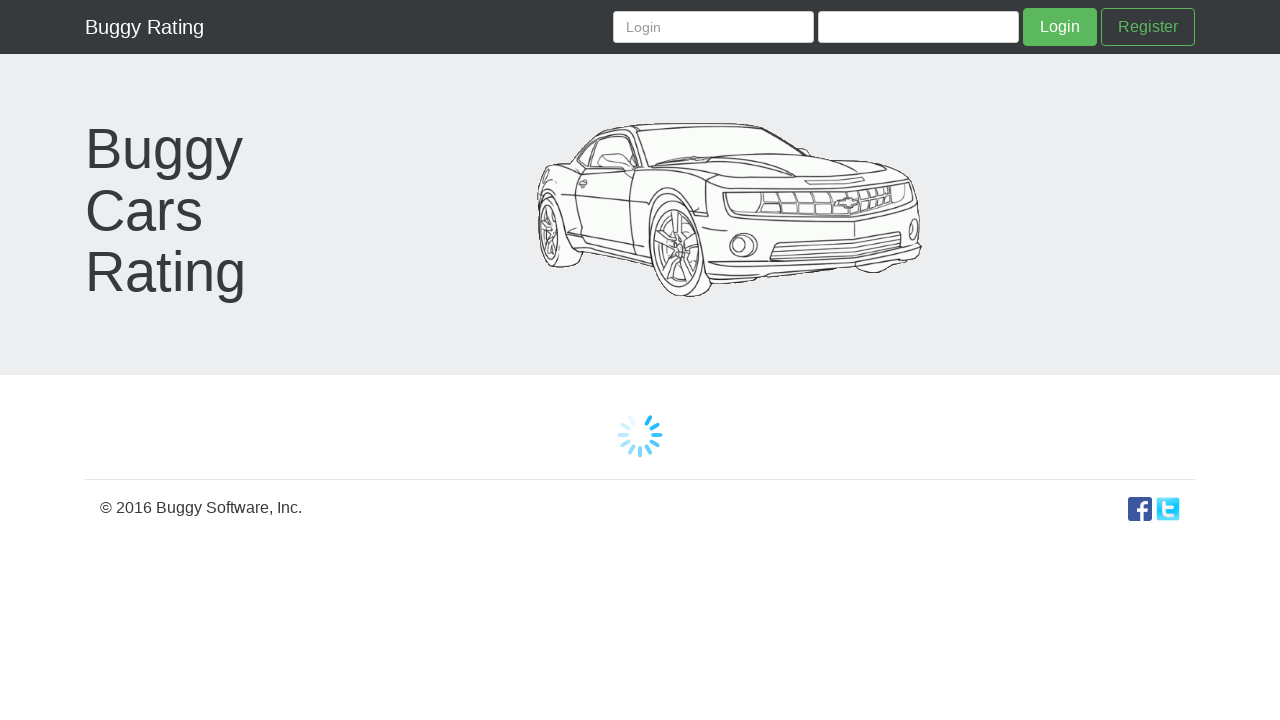

Clicked on Veneno model at (454, 360) on xpath=//a[contains(text(),'Veneno')]
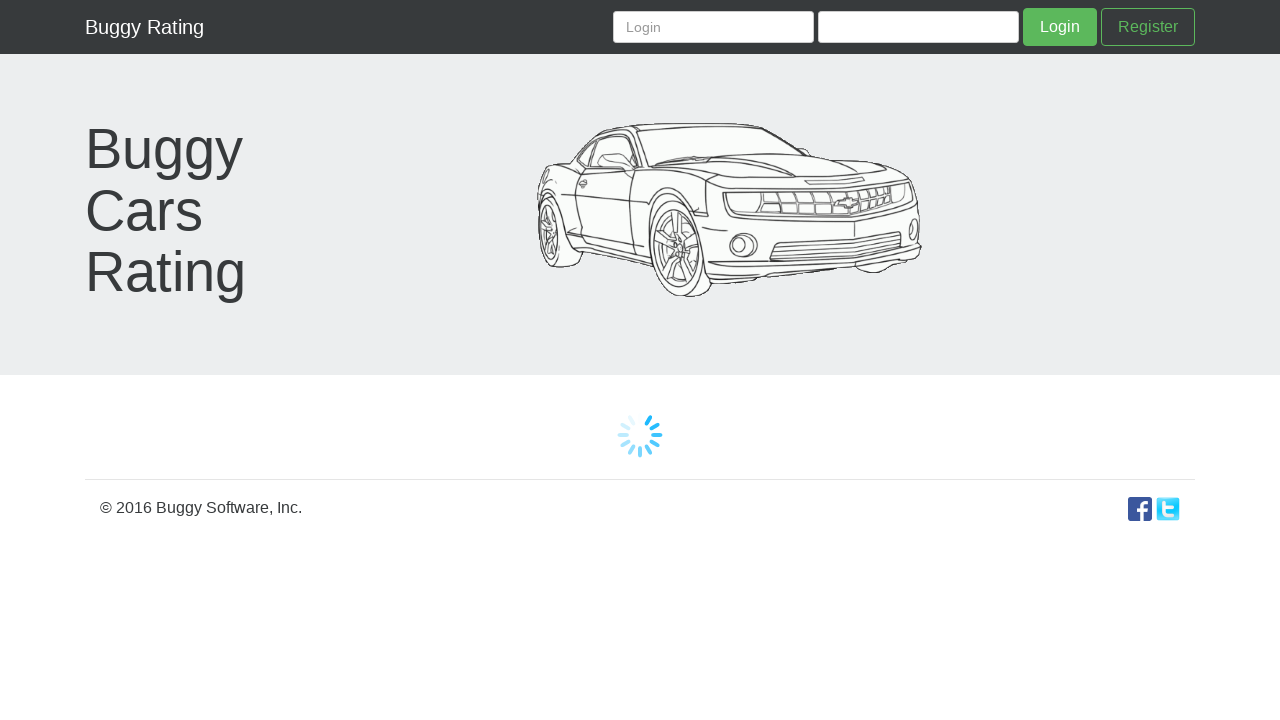

Retrieved login required message for Veneno
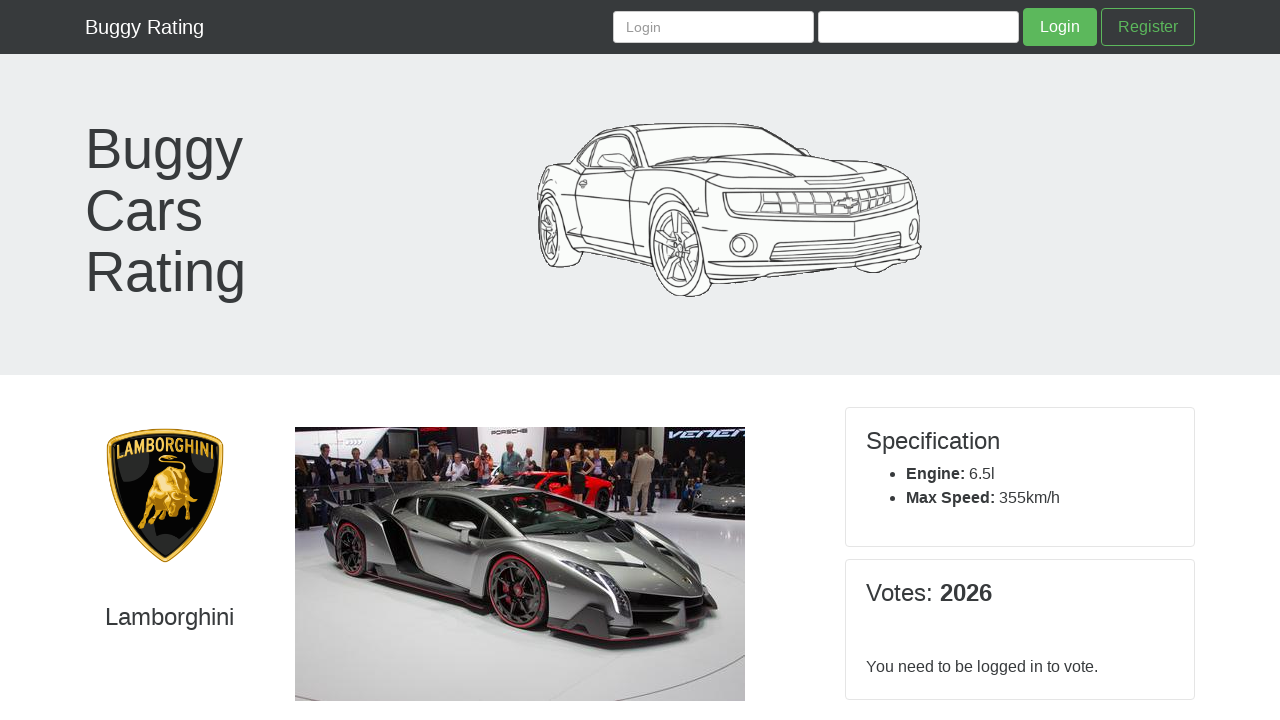

Verified login required message for Veneno: 'You need to be logged in to vote.'
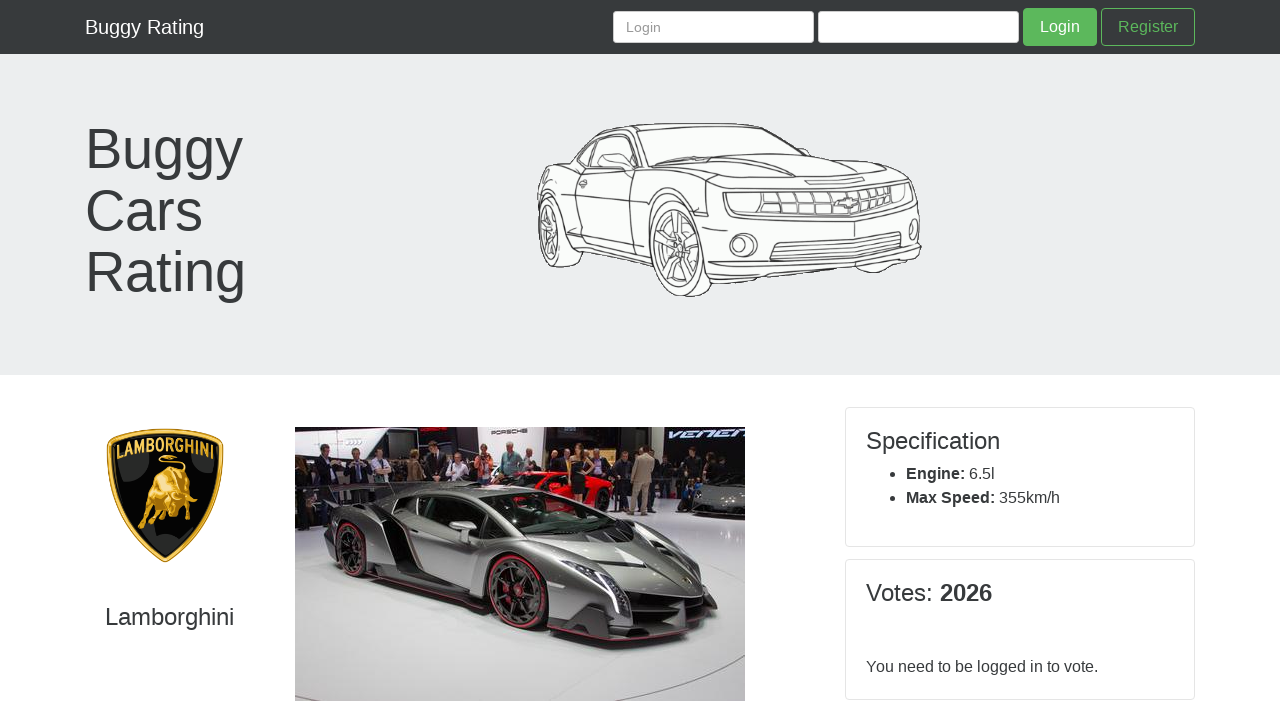

Navigated back to home page by clicking navbar brand at (144, 27) on xpath=//a[@class='navbar-brand']
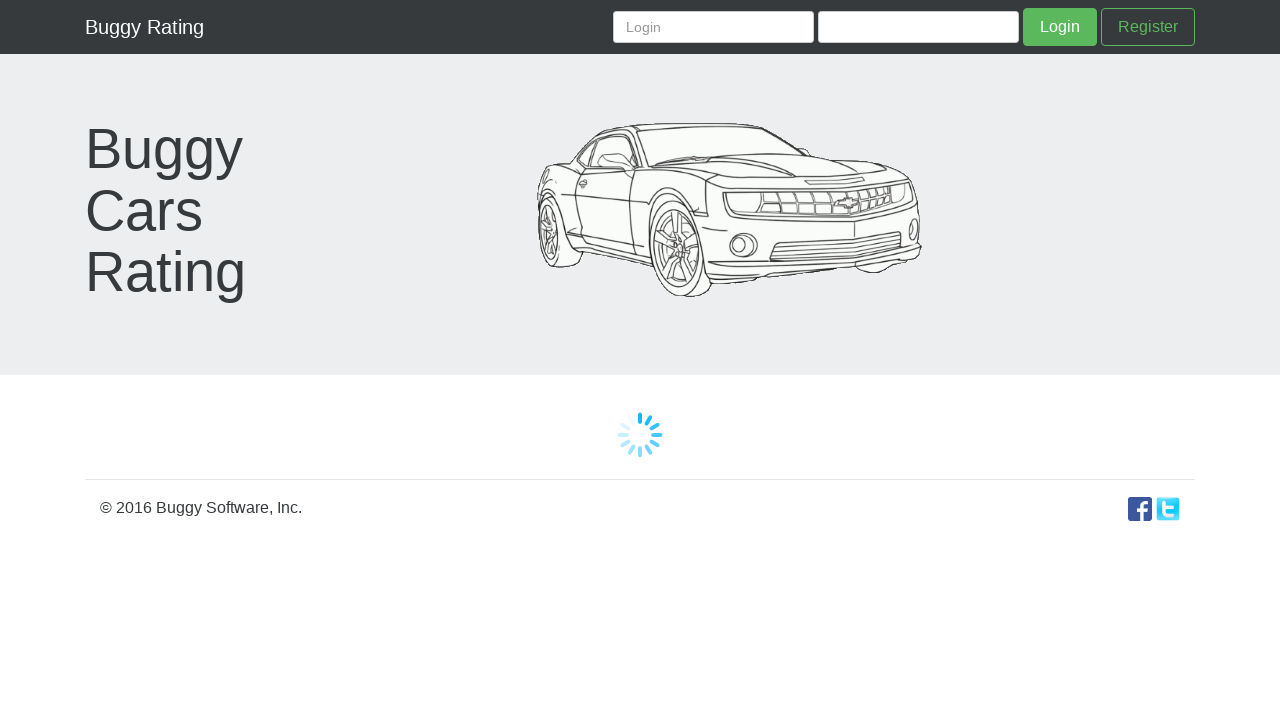

Clicked on Diablo model at (640, 573) on xpath=//img[@title='Diablo']
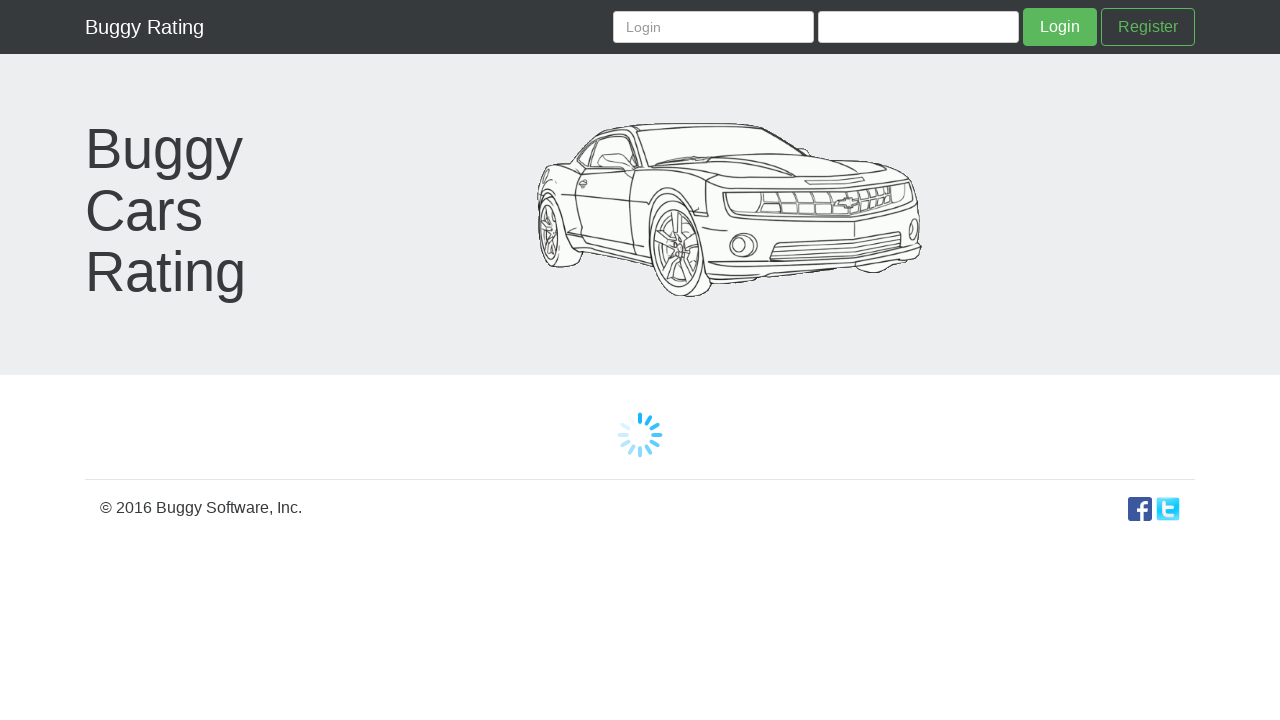

Retrieved login required message for Diablo
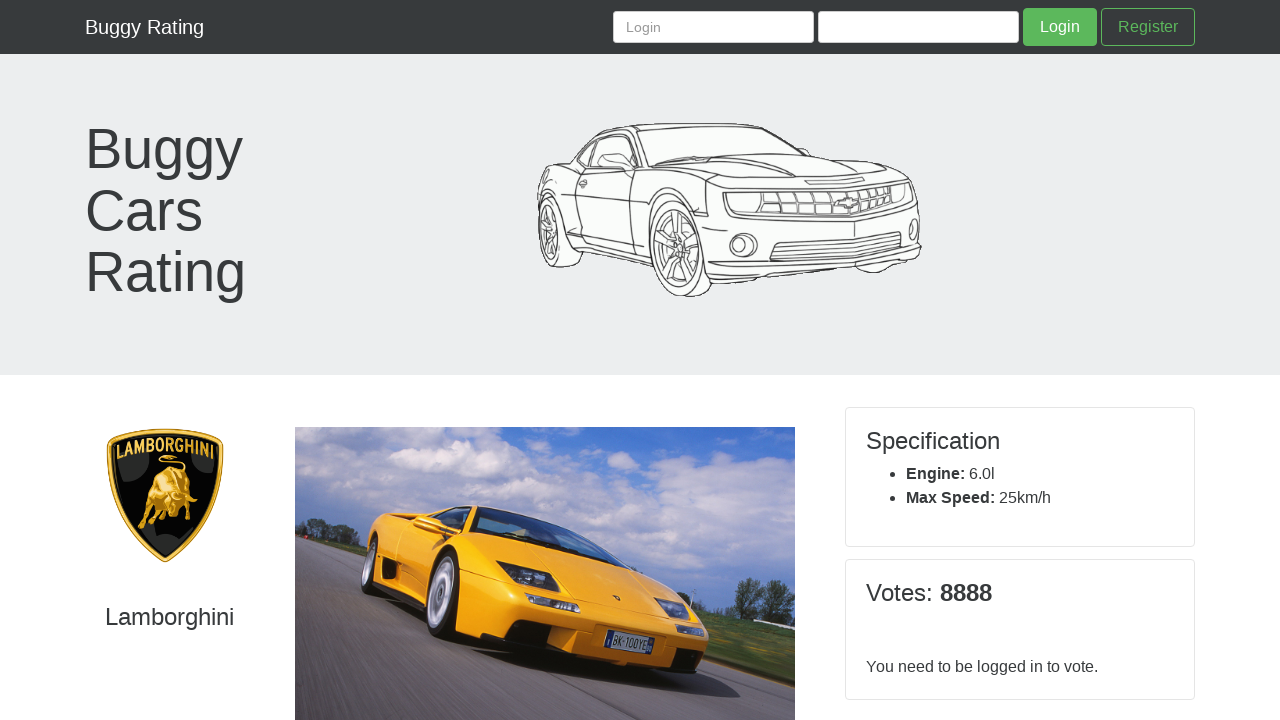

Verified login required message for Diablo: 'You need to be logged in to vote.'
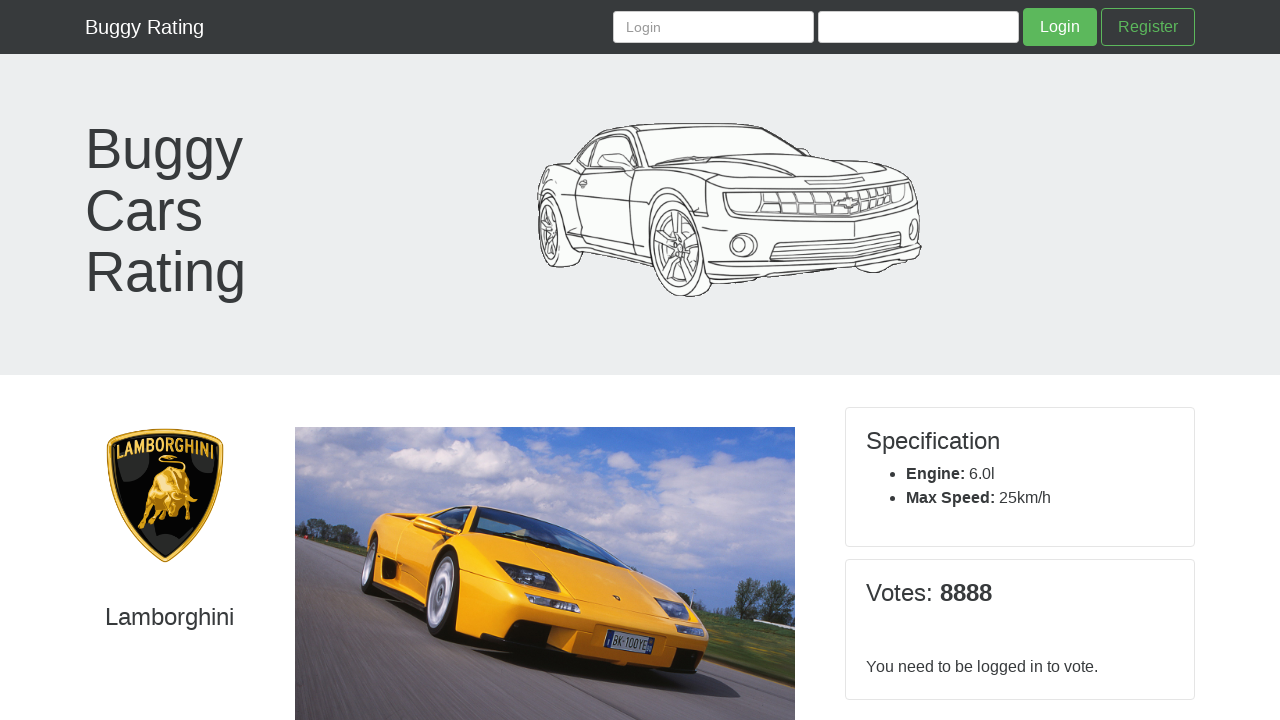

Navigated back to home page by clicking navbar brand at (144, 27) on xpath=//a[@class='navbar-brand']
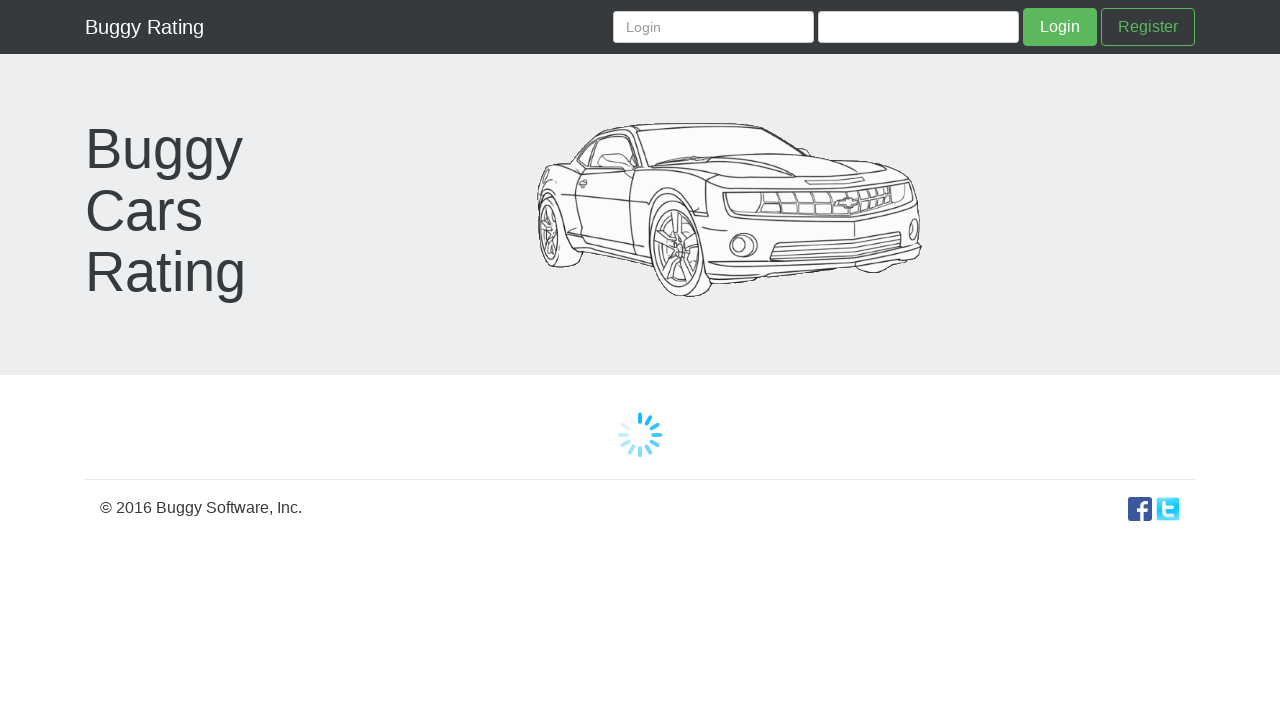

Clicked on Overall Rating section at (1030, 573) on xpath=//img[@src='/img/overall.jpg']
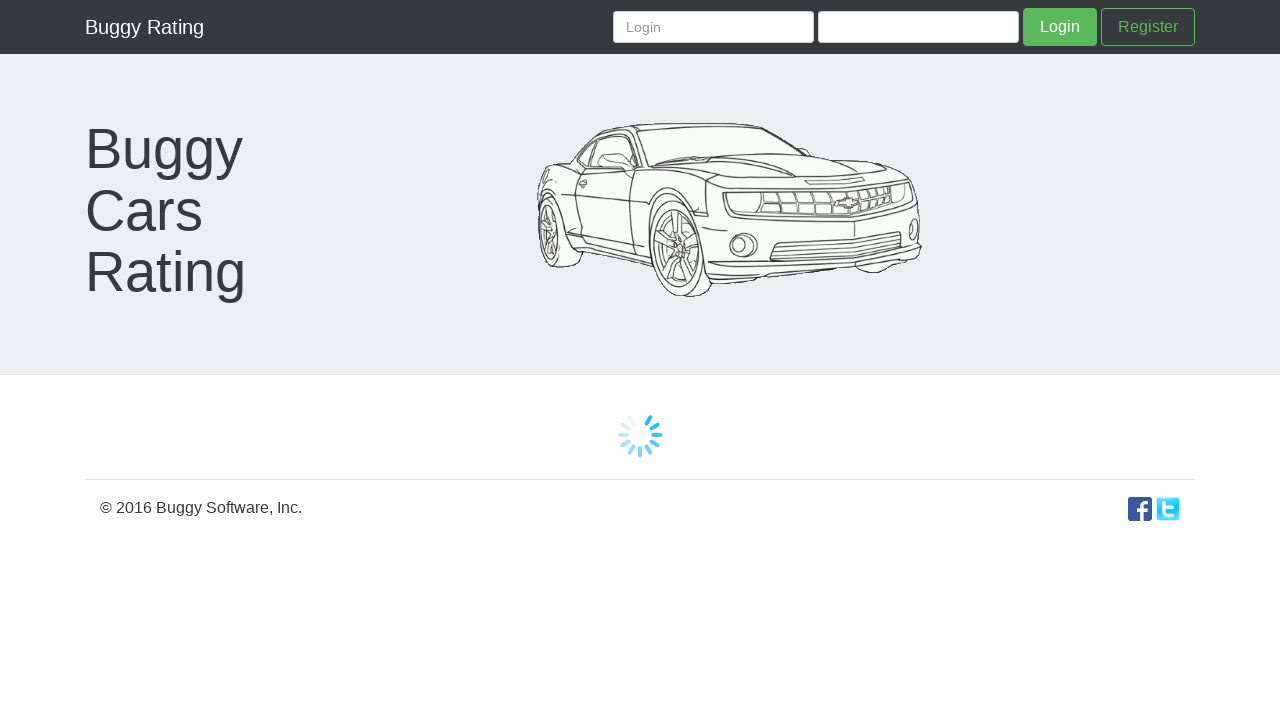

Clicked on Zonda model at (525, 462) on xpath=//a[contains(text(),'Zonda')]
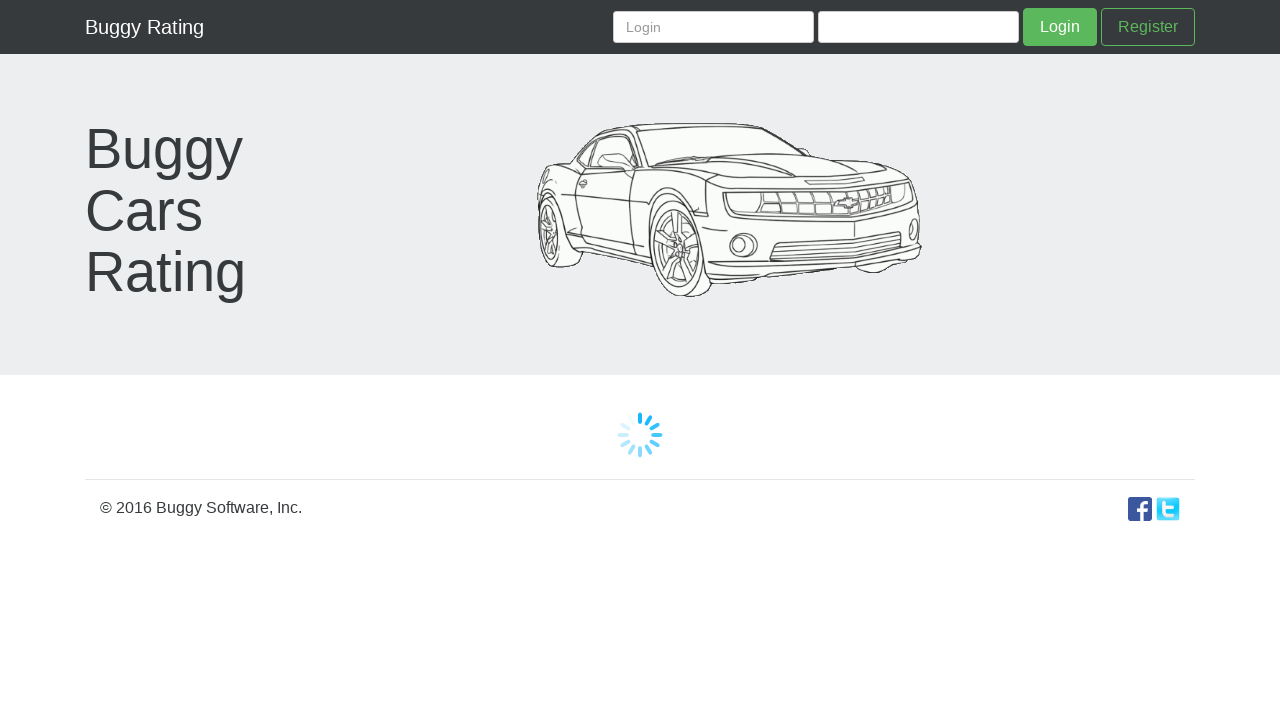

Retrieved login required message for Zonda
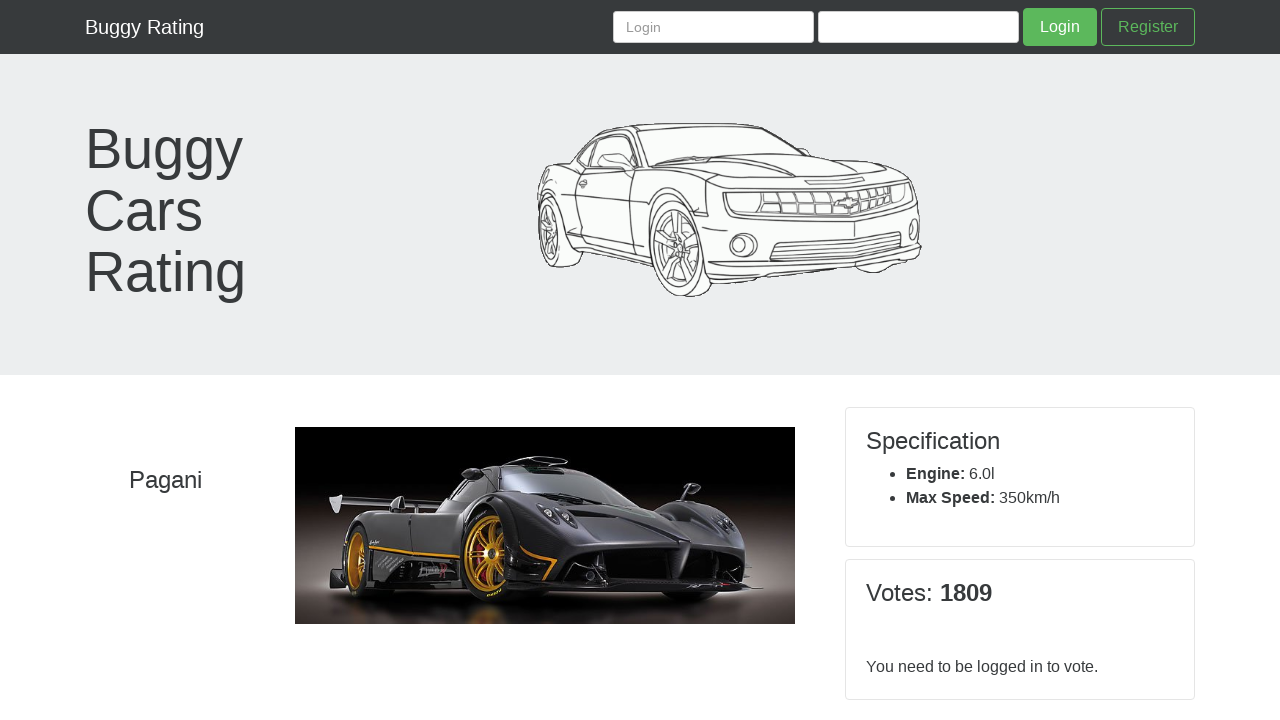

Verified login required message for Zonda: 'You need to be logged in to vote.'
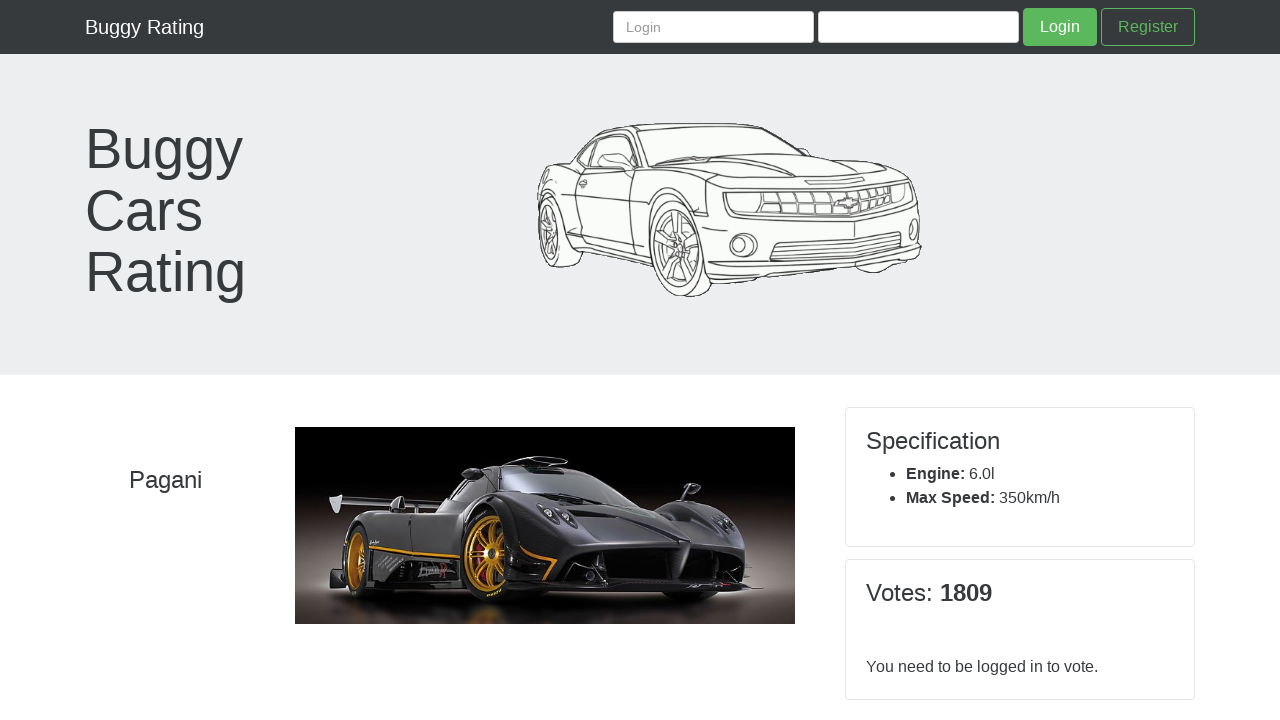

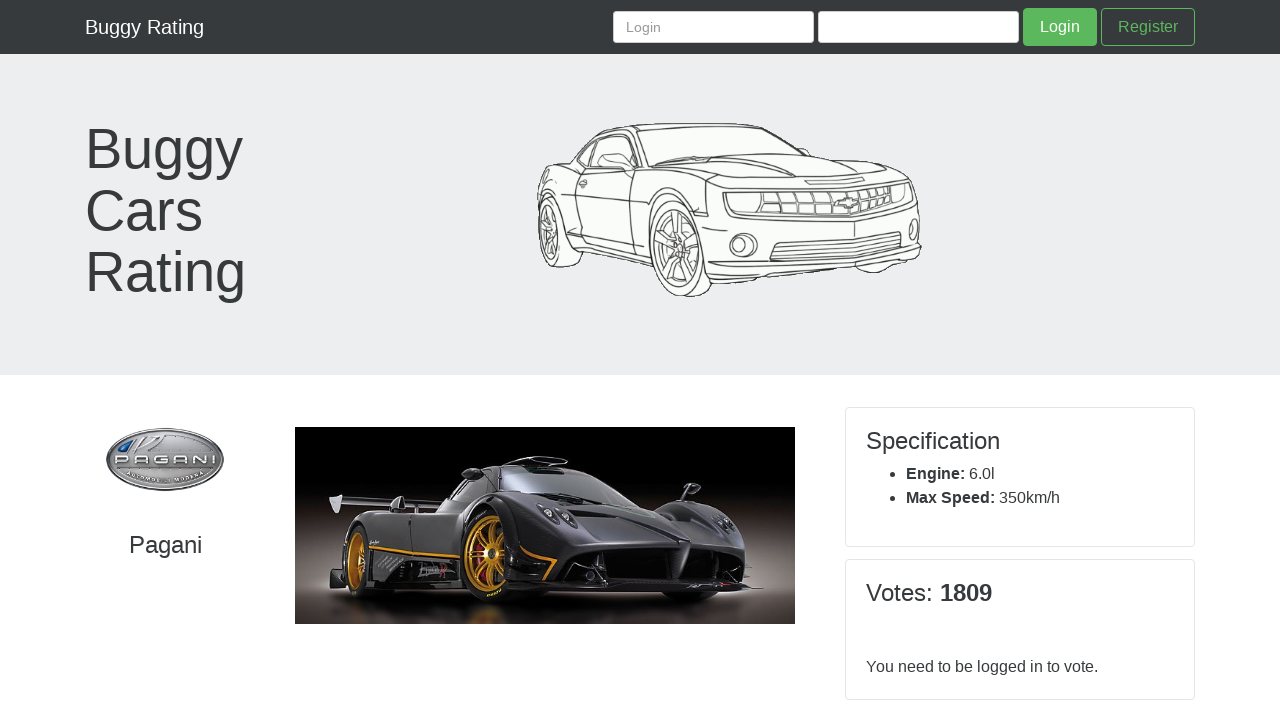